Tests modal dialog functionality by opening a modal and then closing it using JavaScript execution

Starting URL: https://formy-project.herokuapp.com/modal

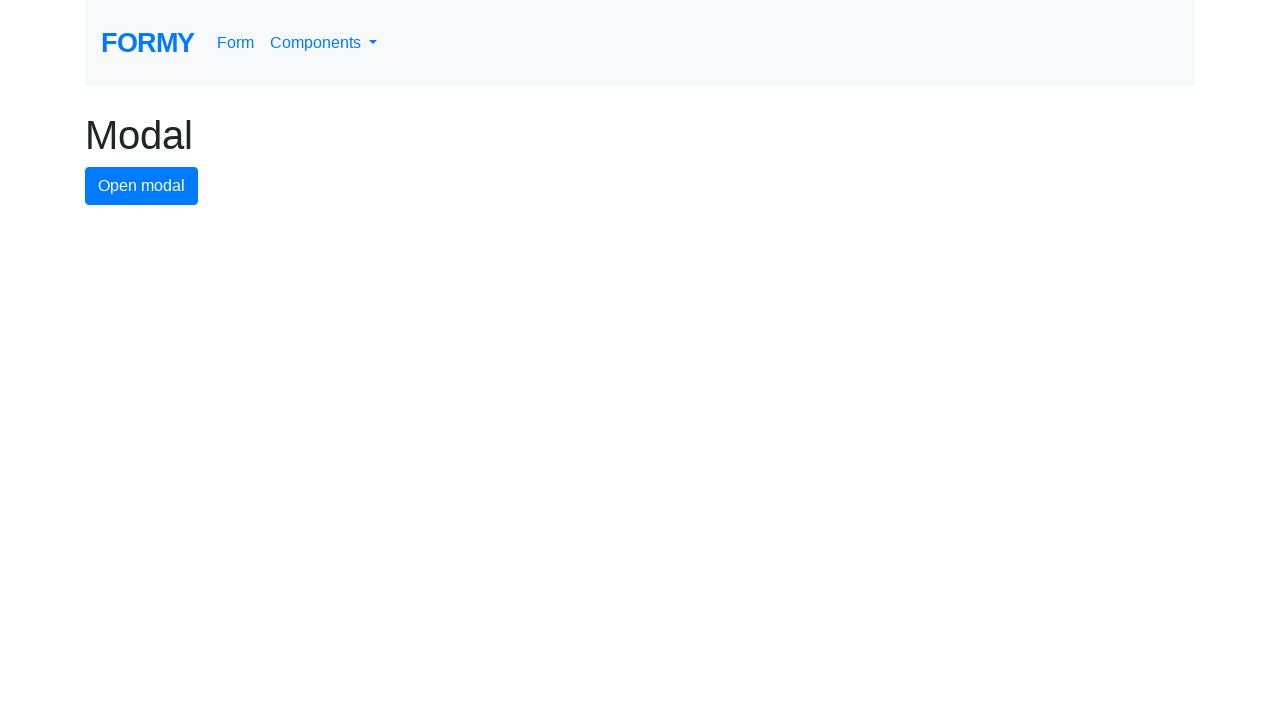

Clicked modal button to open modal dialog at (142, 186) on #modal-button
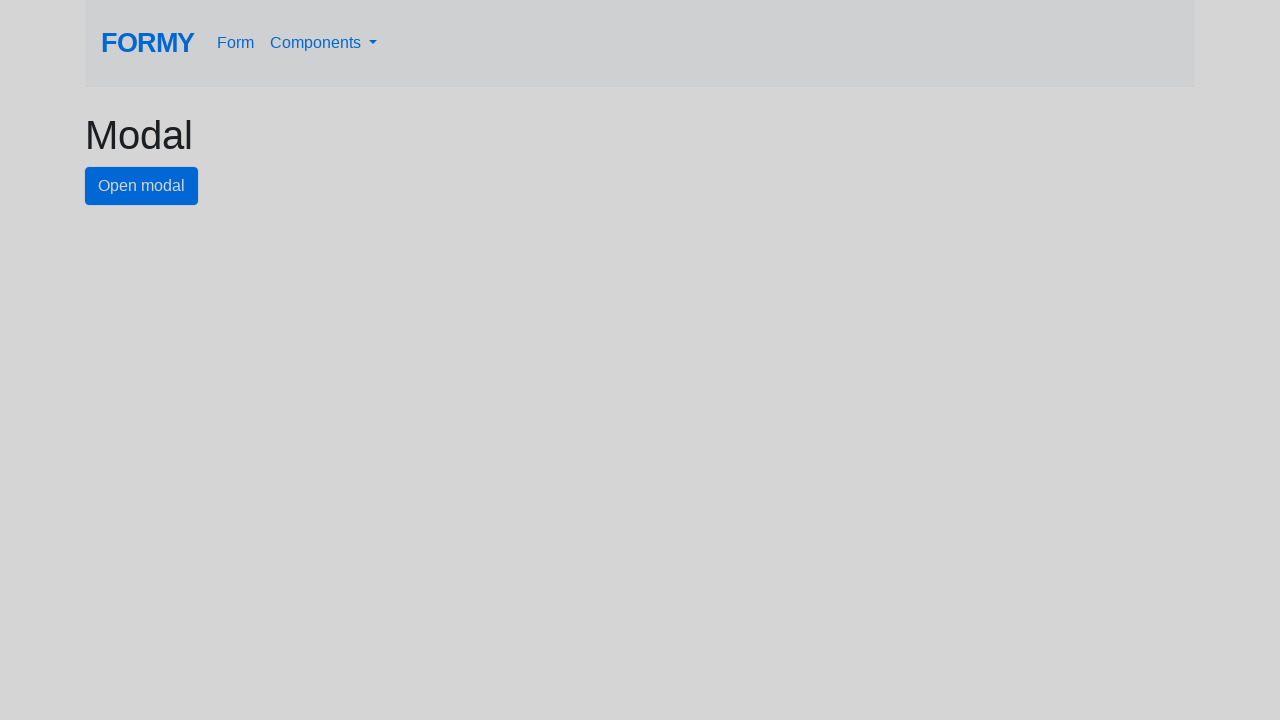

Modal appeared and close button is visible
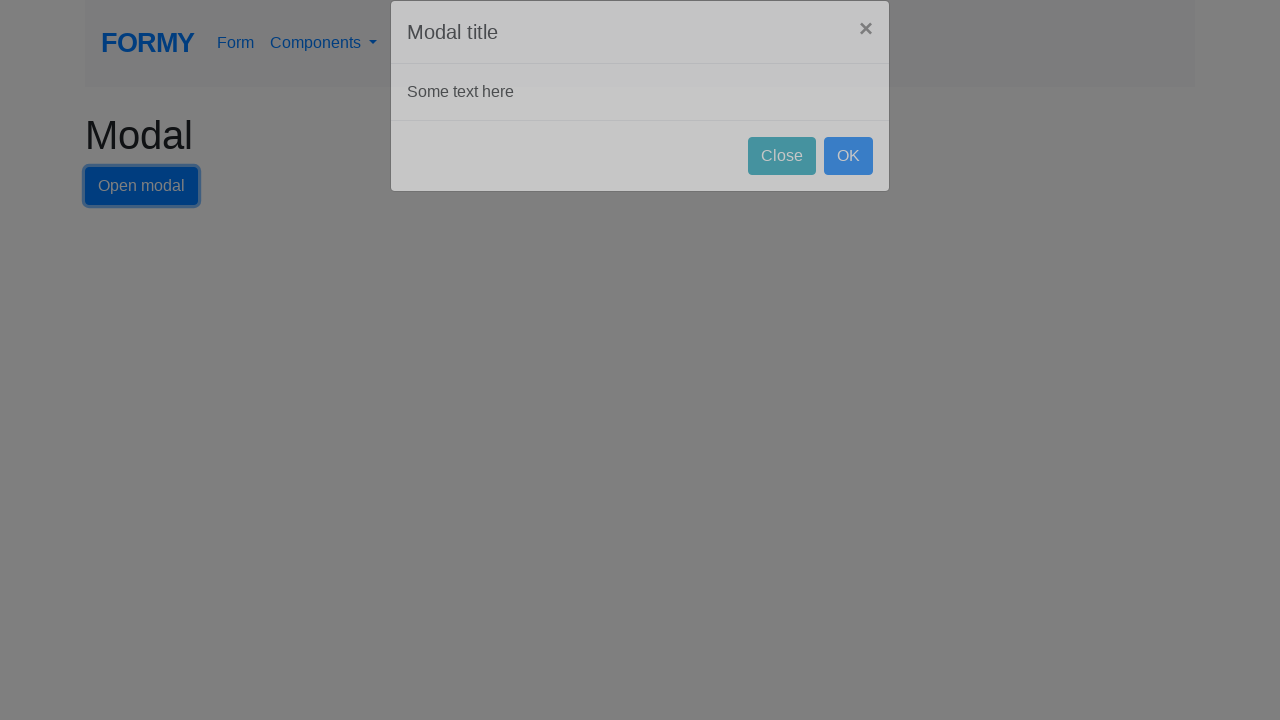

Executed JavaScript to close modal by clicking close button
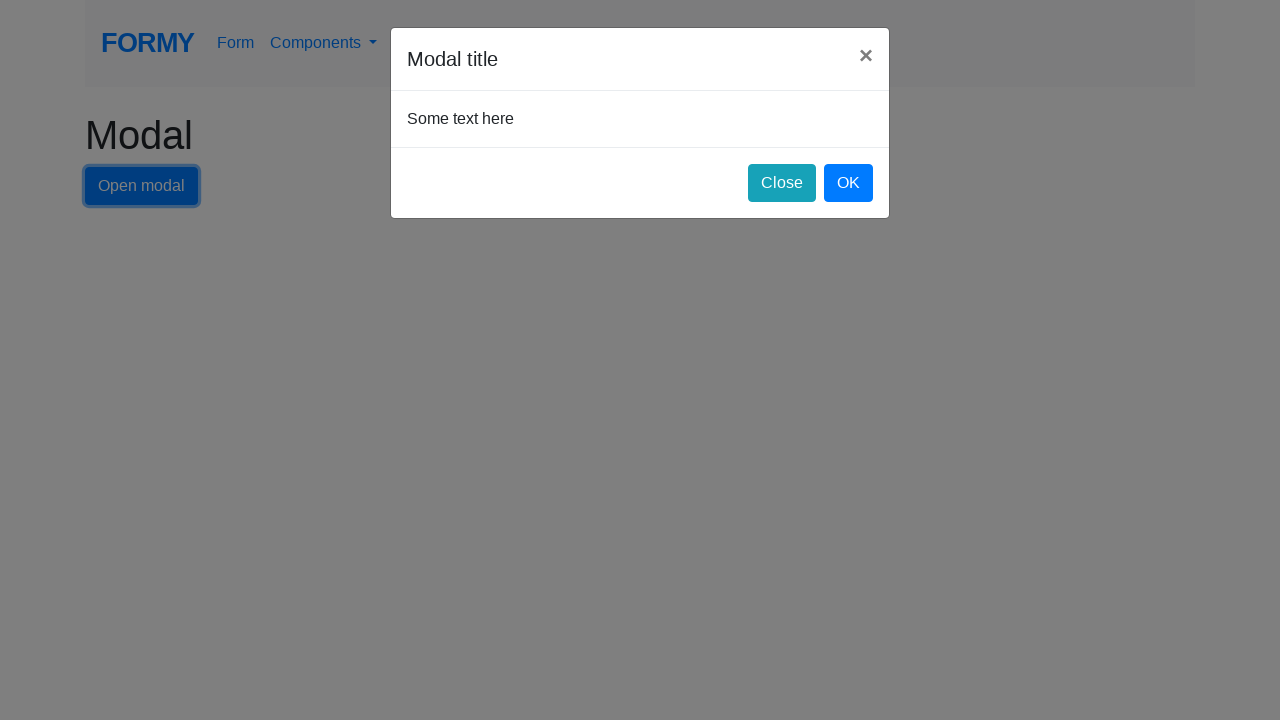

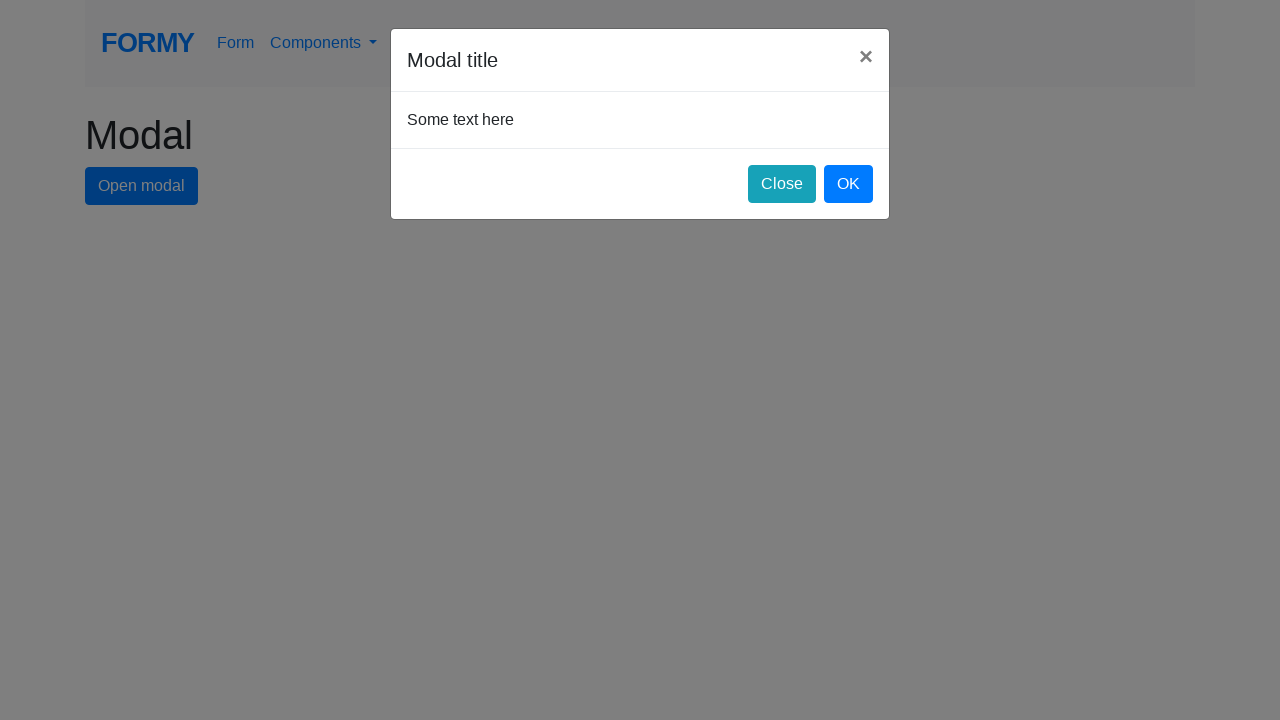